Tests the checkout counter configurator by clicking through different model options (DS Static Large Basin, J Parallel, and T Tandem)

Starting URL: https://checkoutcounterconfigurator.metalsistem.com/

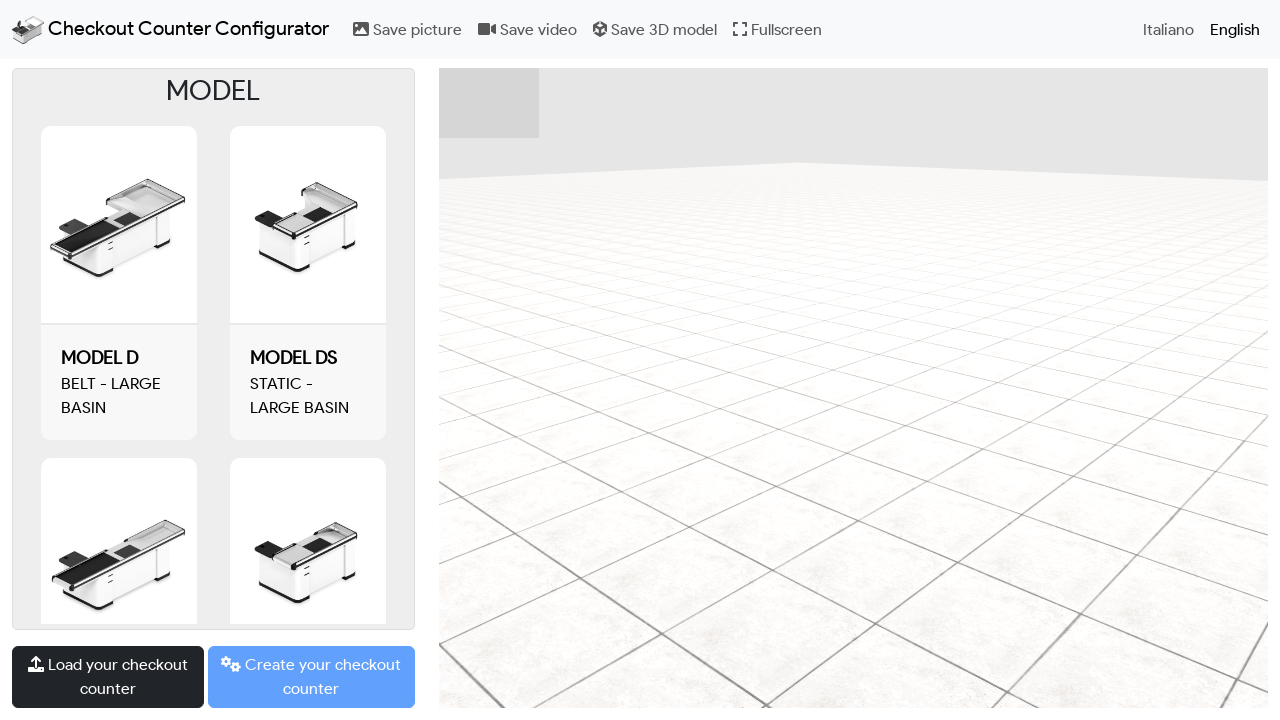

Clicked on MODEL DS STATIC - LARGE BASIN button at (308, 283) on internal:role=button[name="MODEL DS STATIC - LARGE BASIN"i]
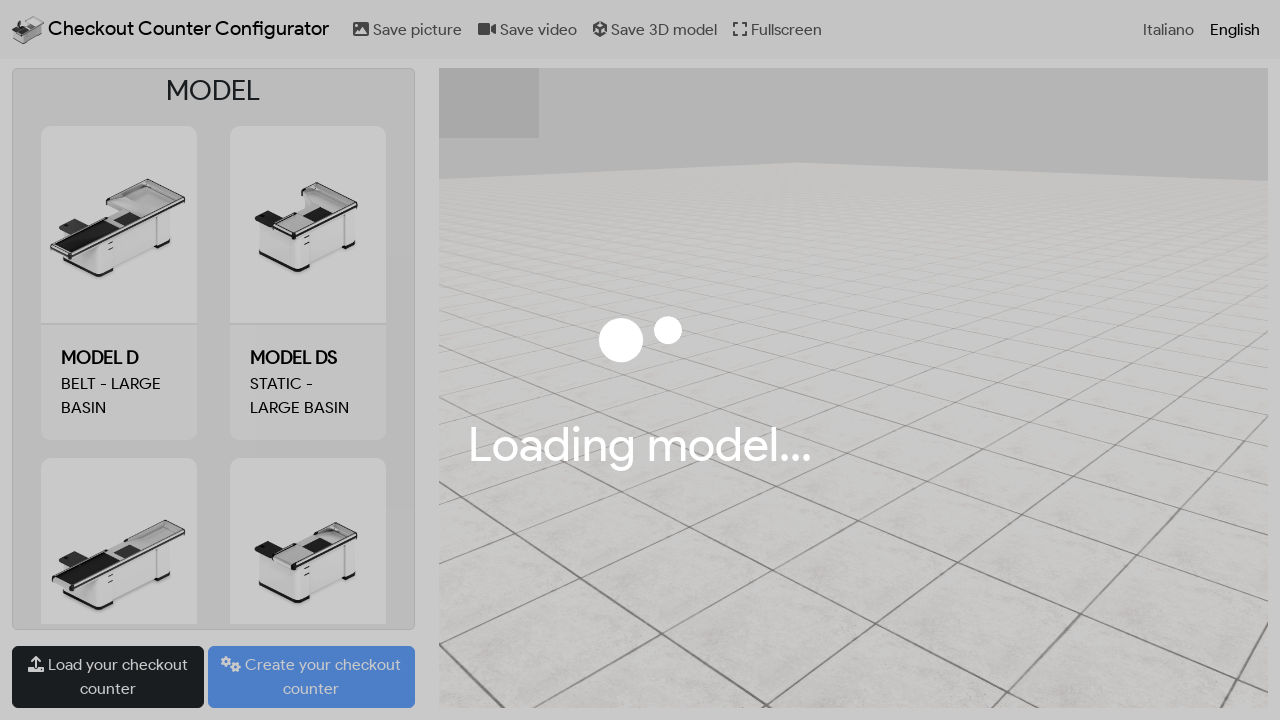

Clicked on MODEL J PARALLEL button at (119, 349) on internal:role=button[name="MODEL J PARALLEL"i]
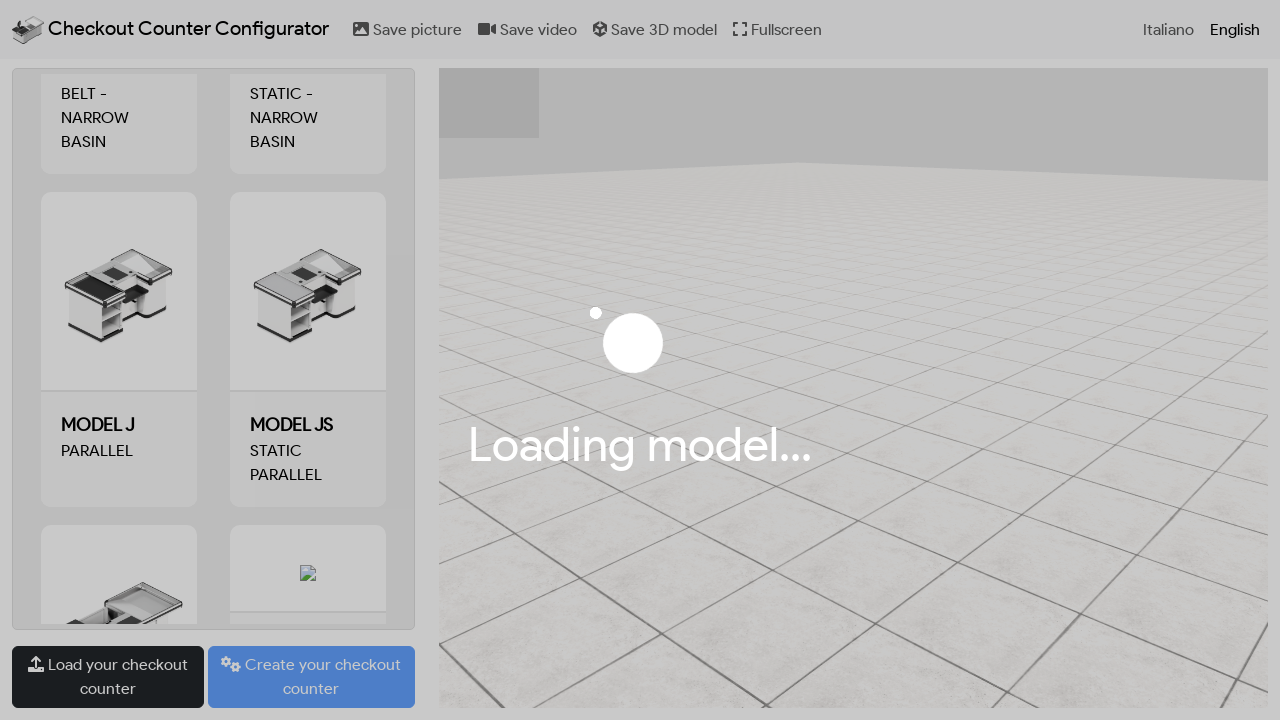

Clicked on MODEL T TANDEM button at (308, 349) on internal:role=button[name="MODEL T TANDEM"i]
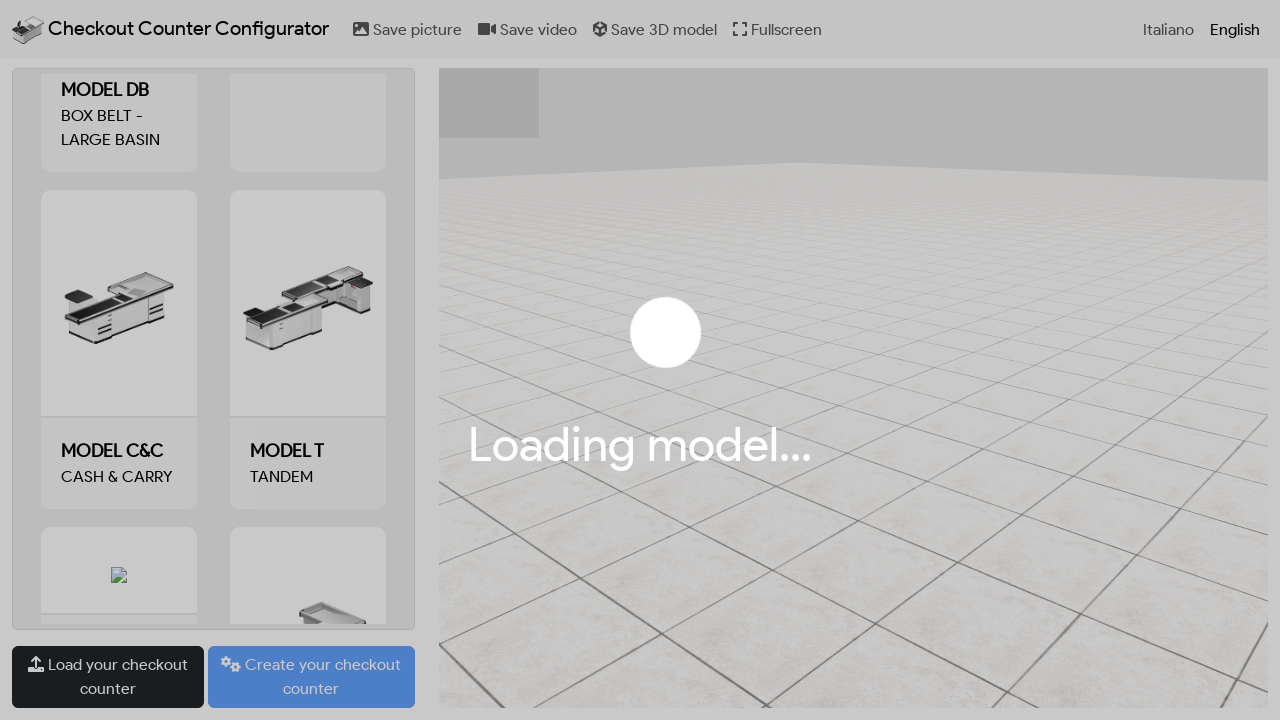

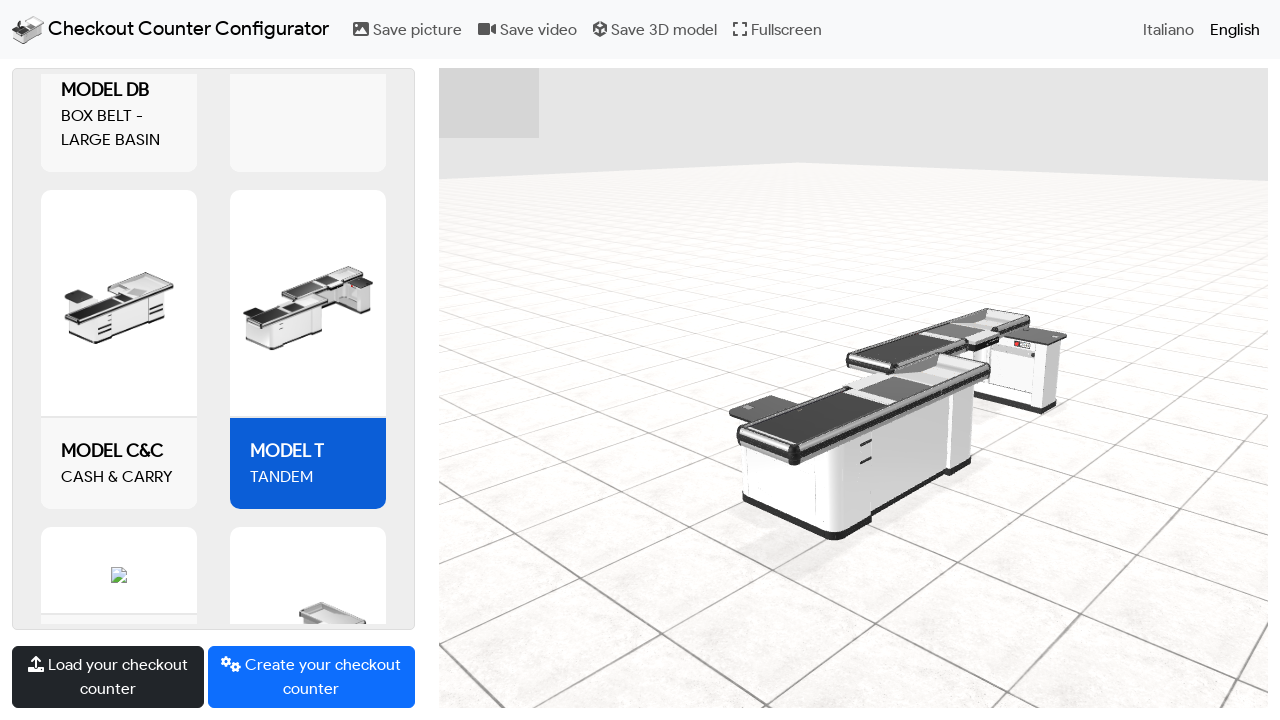